Tests that a virtual tour generator app loads correctly by checking for error messages and verifying the presence of file input and button elements on the page.

Starting URL: https://virtual-tour-generator-production.up.railway.app

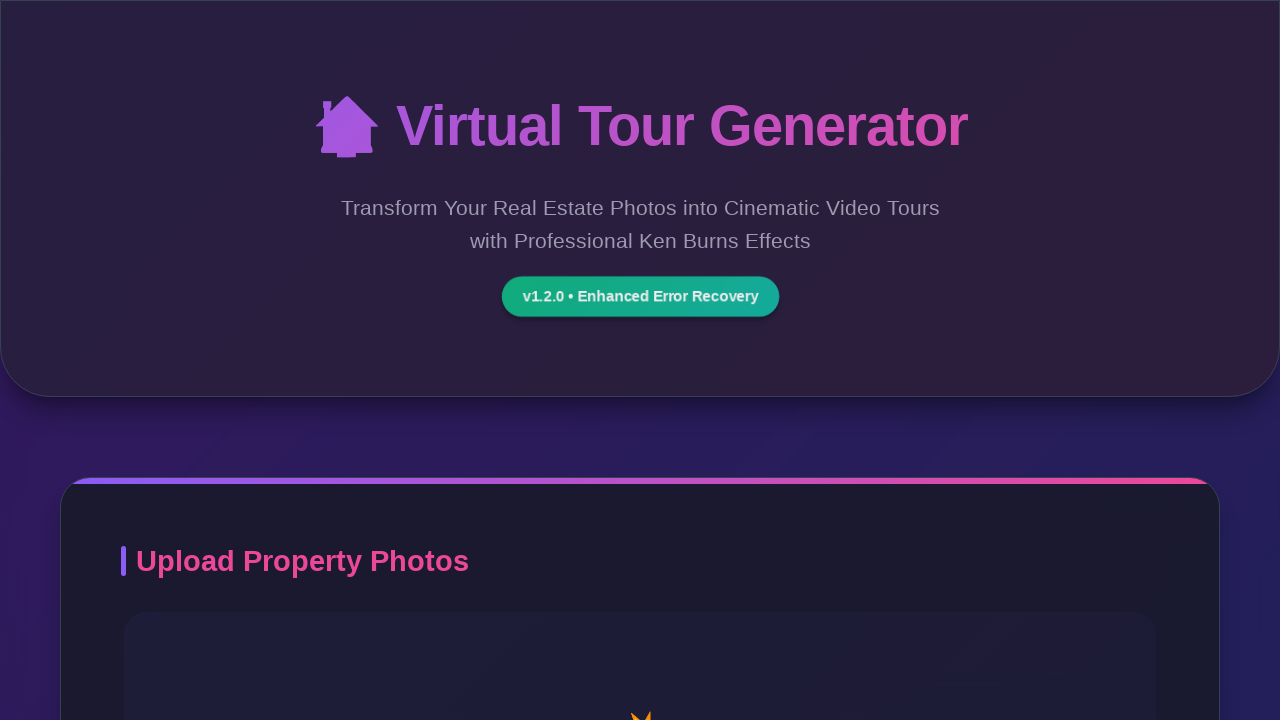

Waited for page to reach networkidle state
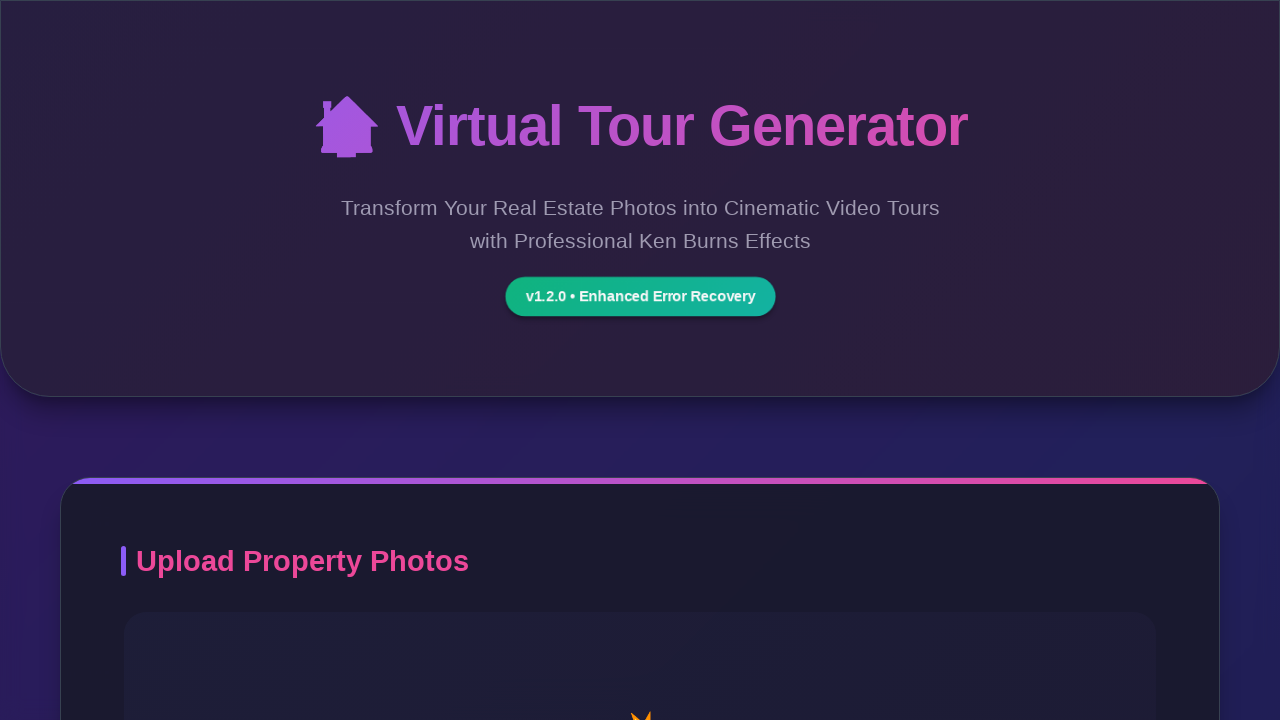

Retrieved body text to check for error messages
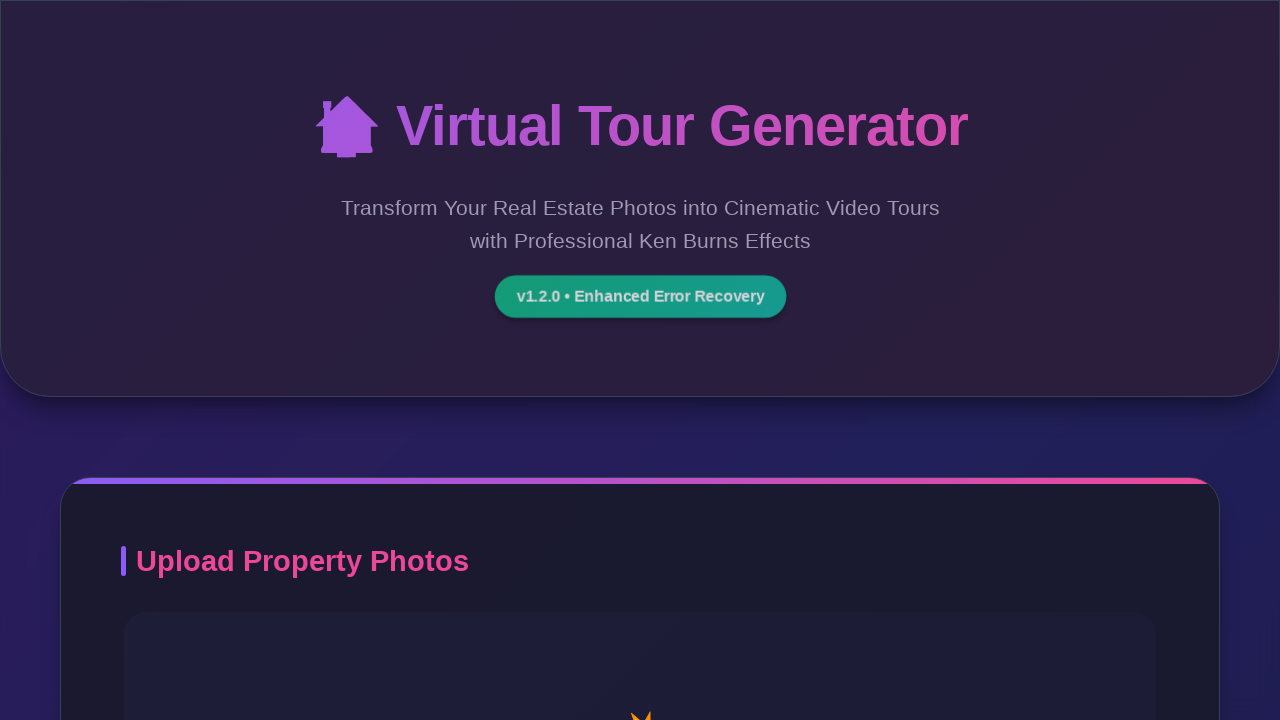

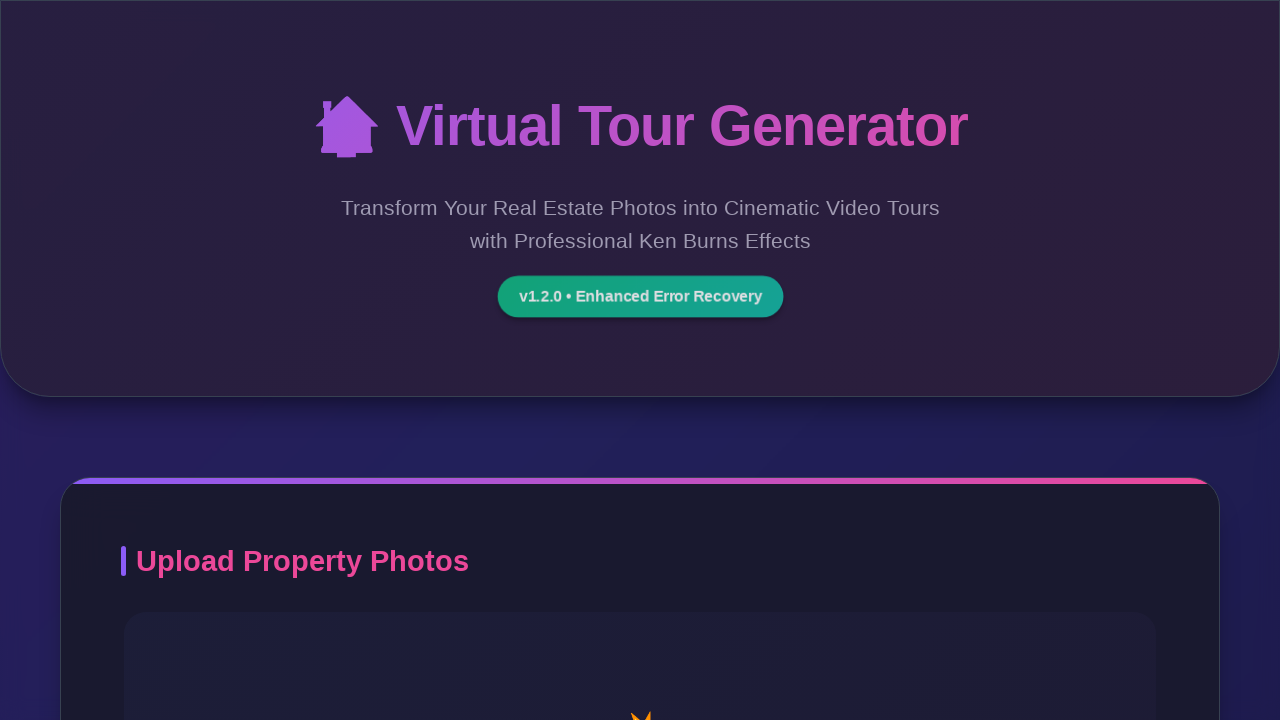